Clicks on the Chapter 5 Notifications link and verifies navigation to the correct page.

Starting URL: https://bonigarcia.dev/selenium-webdriver-java/

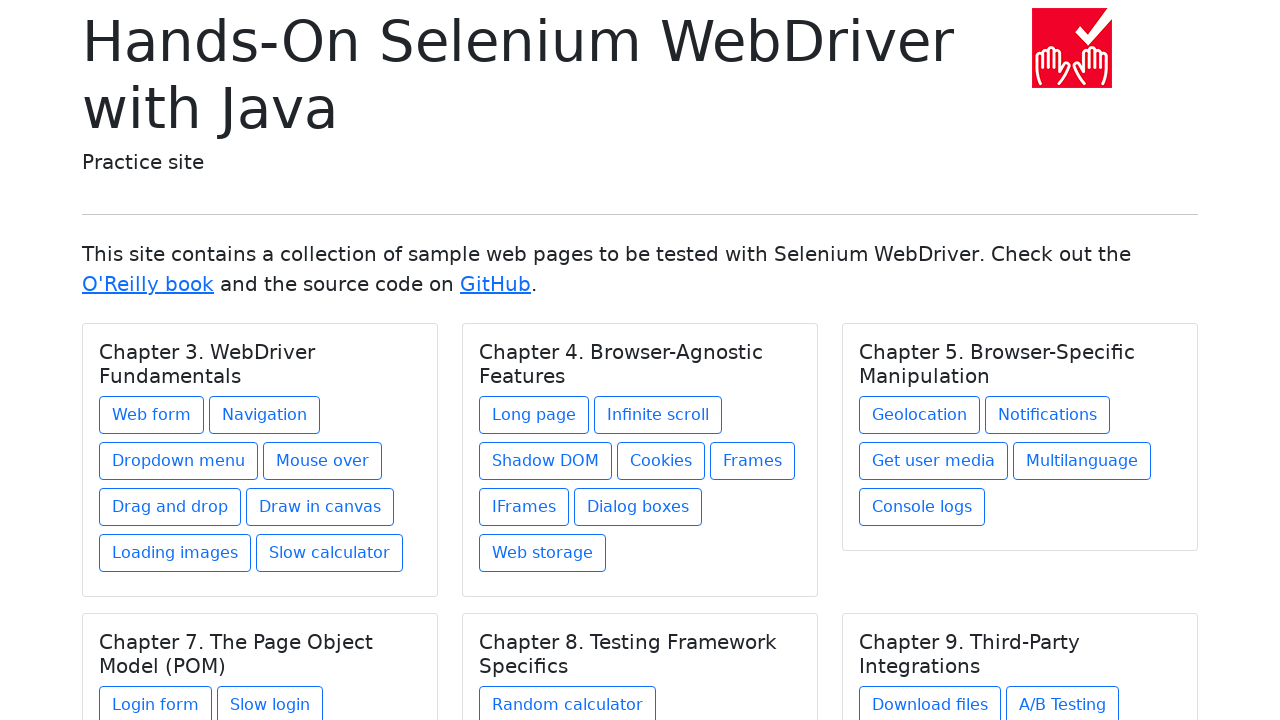

Clicked on Chapter 5 Notifications link at (1048, 415) on xpath=//h5[text() = 'Chapter 5. Browser-Specific Manipulation']/../a[contains(@h
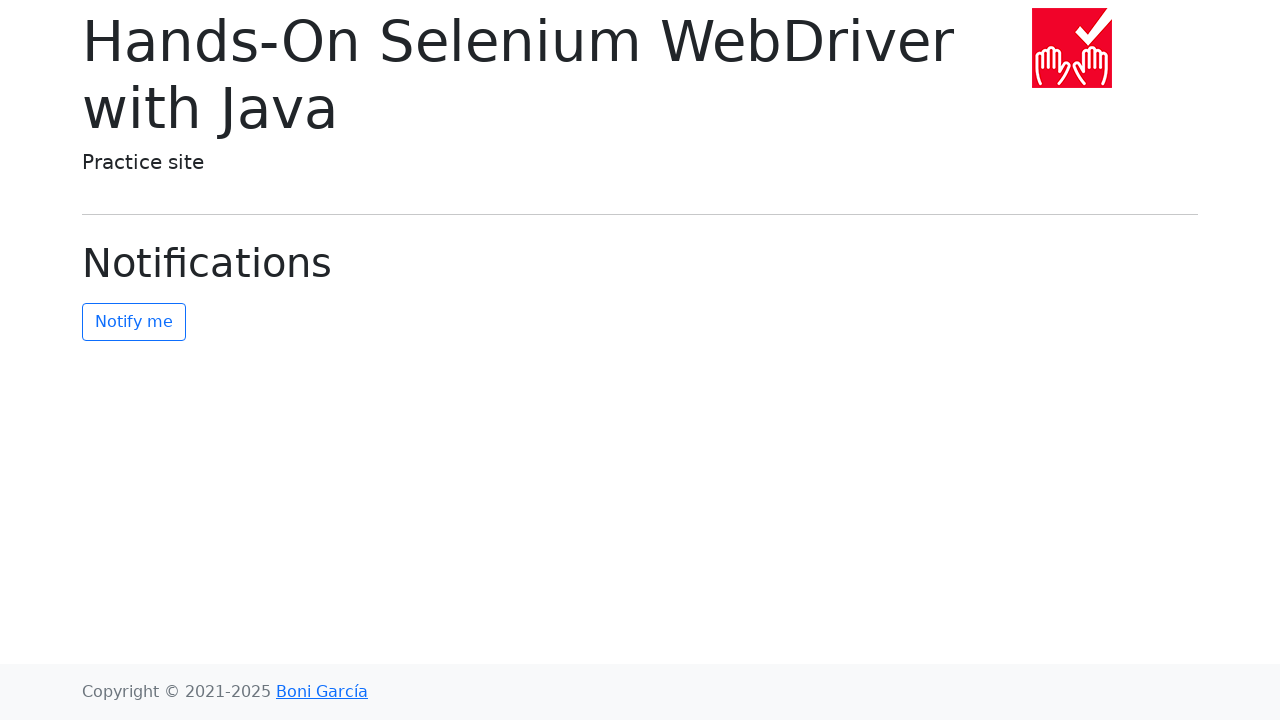

Page loaded and display-6 element appeared
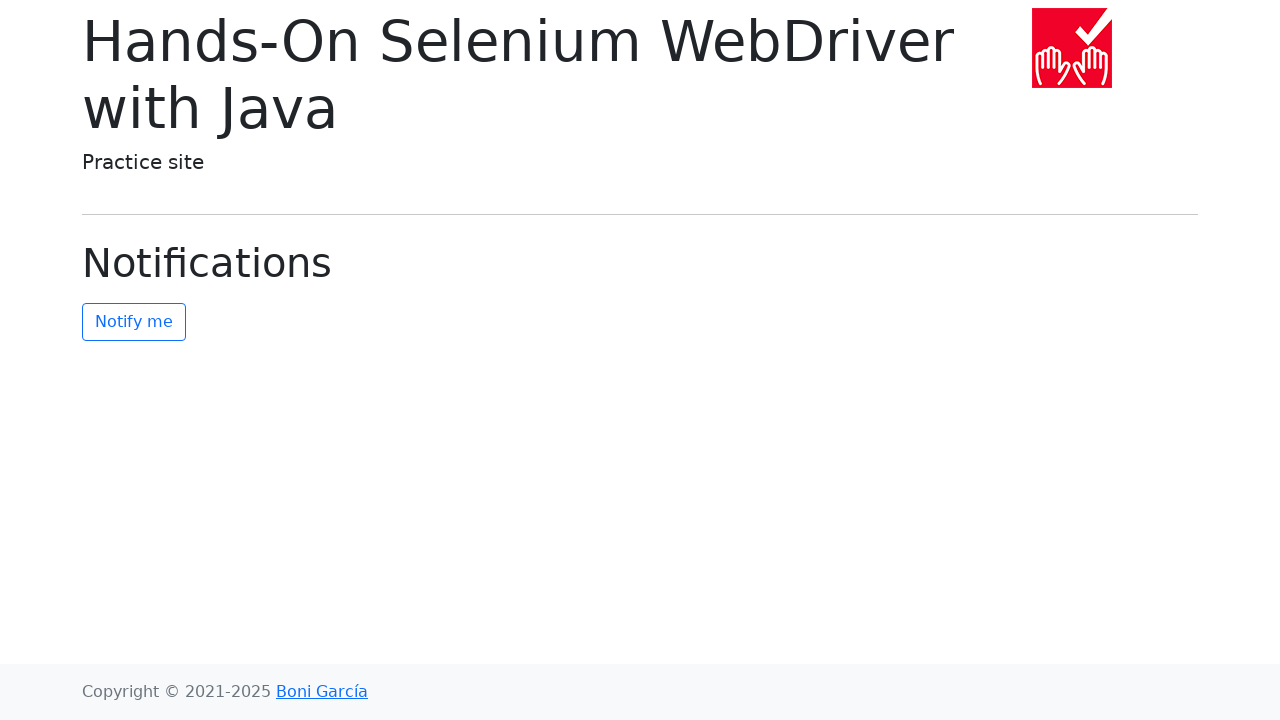

Verified page title is 'Hands-On Selenium WebDriver with Java'
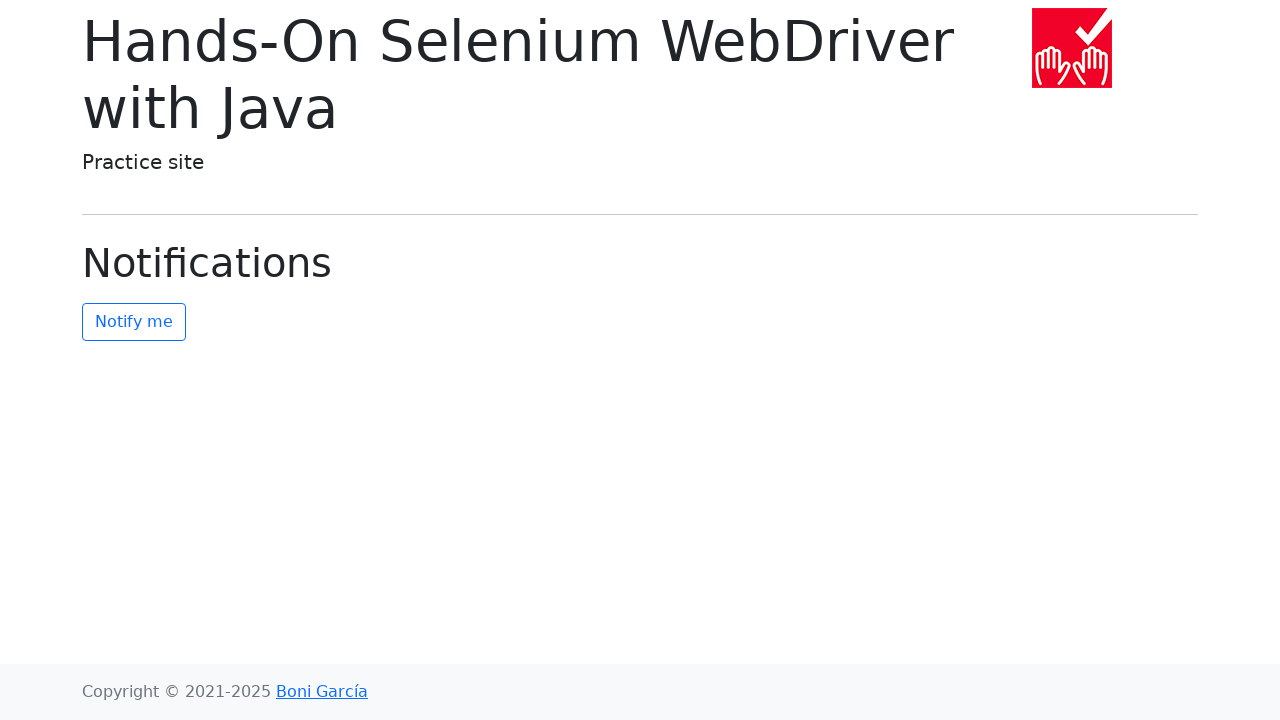

Verified page heading is 'Notifications'
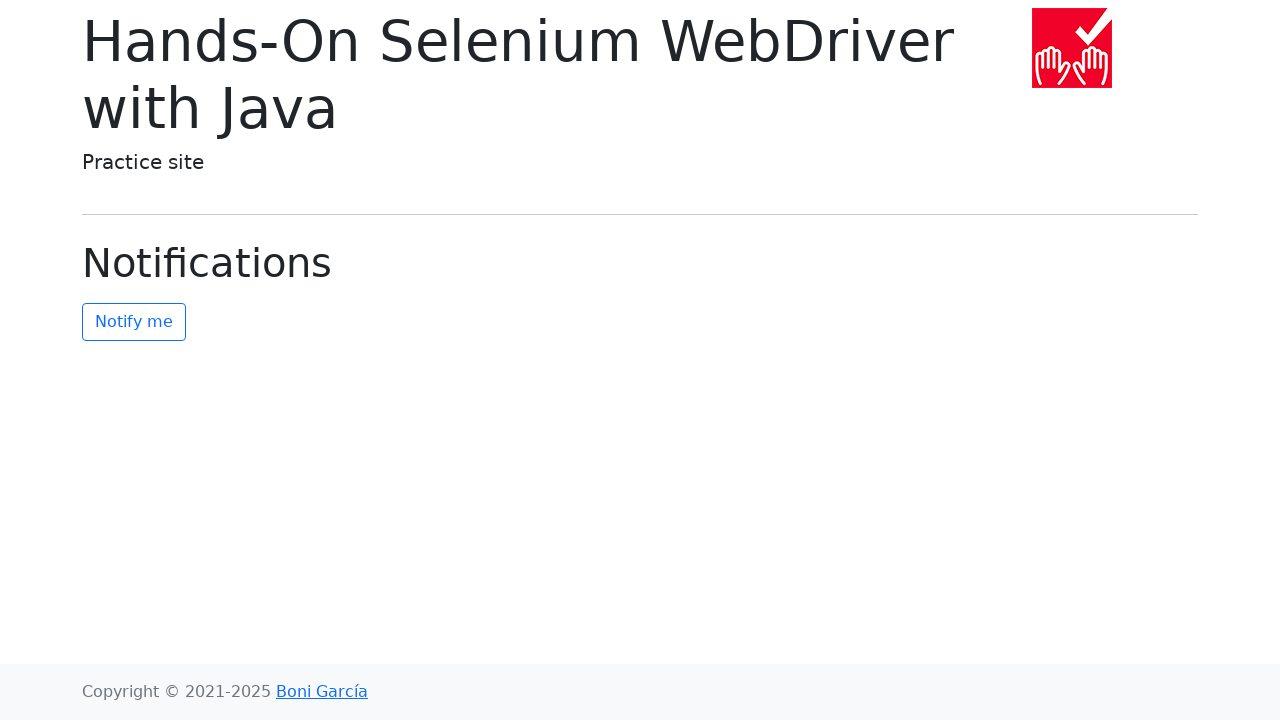

Verified URL is 'https://bonigarcia.dev/selenium-webdriver-java/notifications.html'
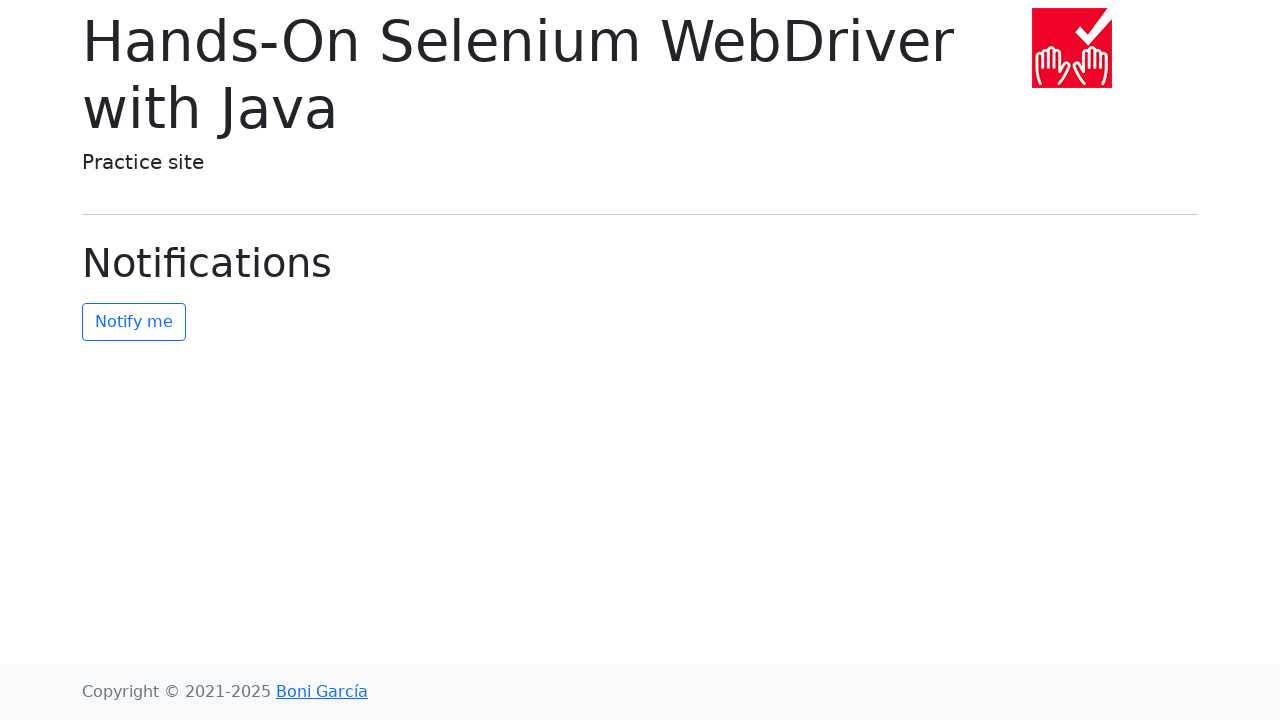

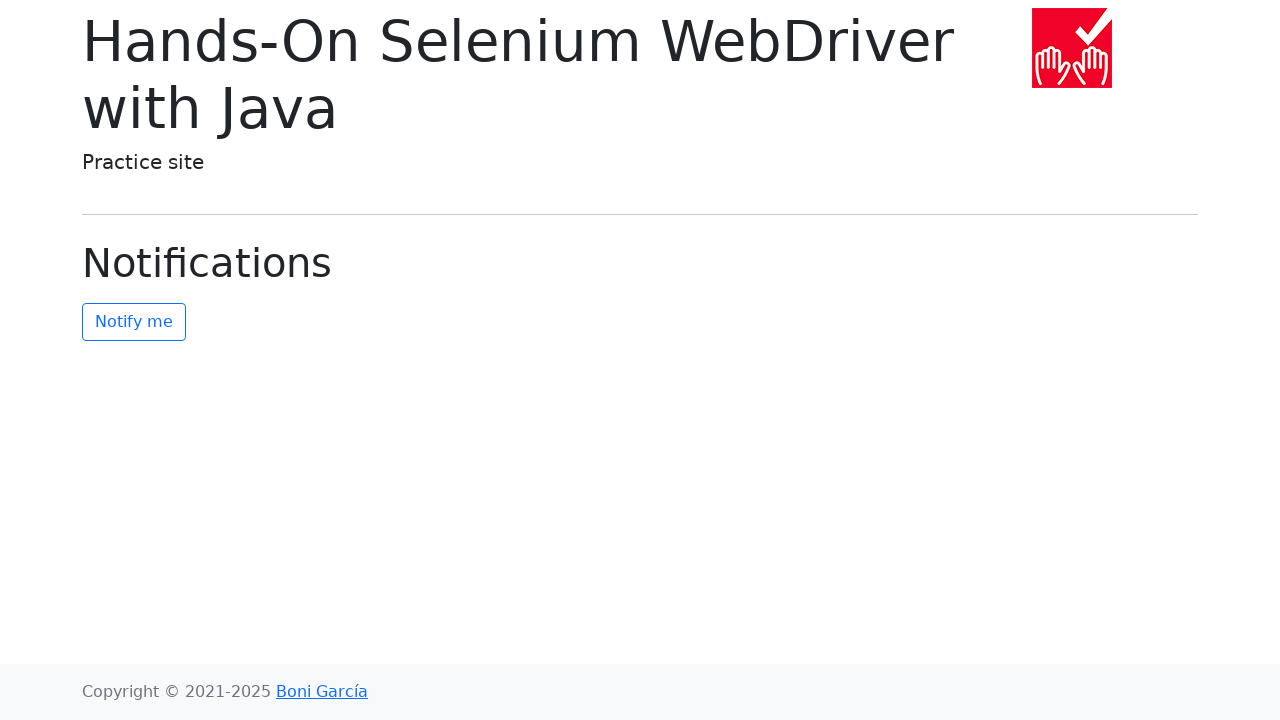